Tests JavaScript prompt alert handling by switching to an iframe, clicking a button to trigger a prompt, entering text into the prompt, accepting it, and verifying the entered text is displayed on the page.

Starting URL: https://www.w3schools.com/jsref/tryit.asp?filename=tryjsref_prompt

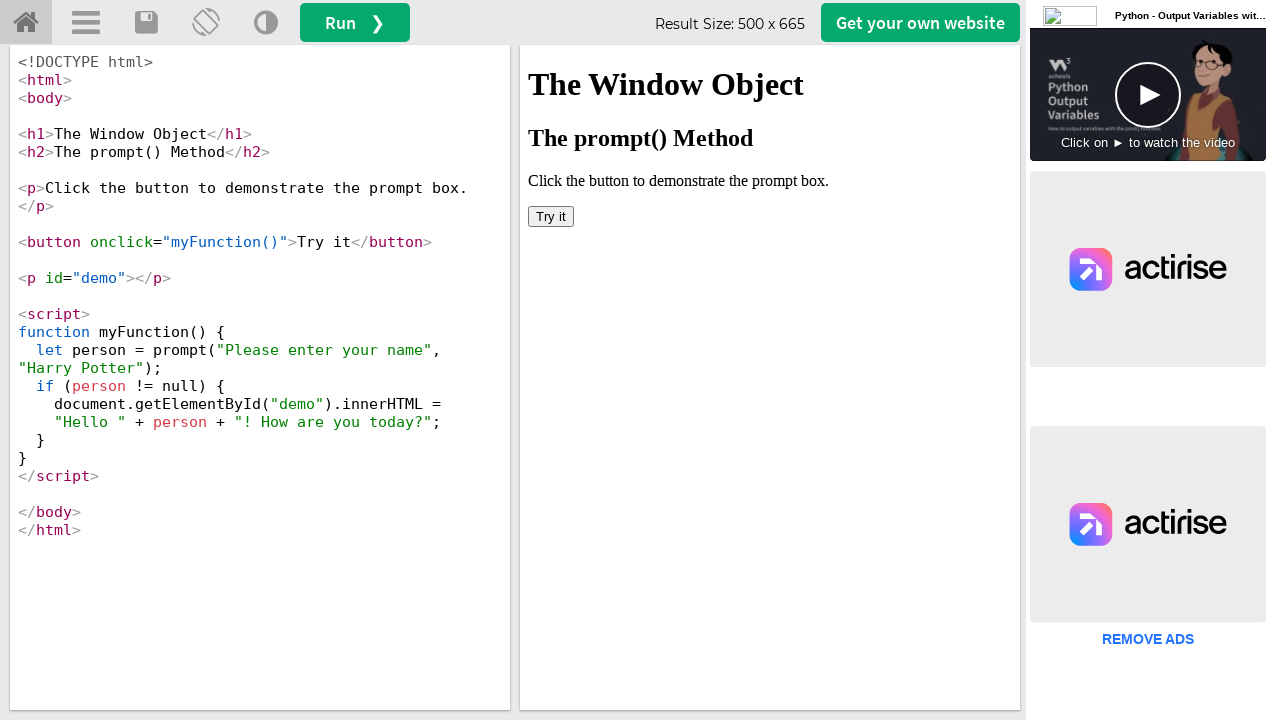

Located iframe with ID 'iframeResult'
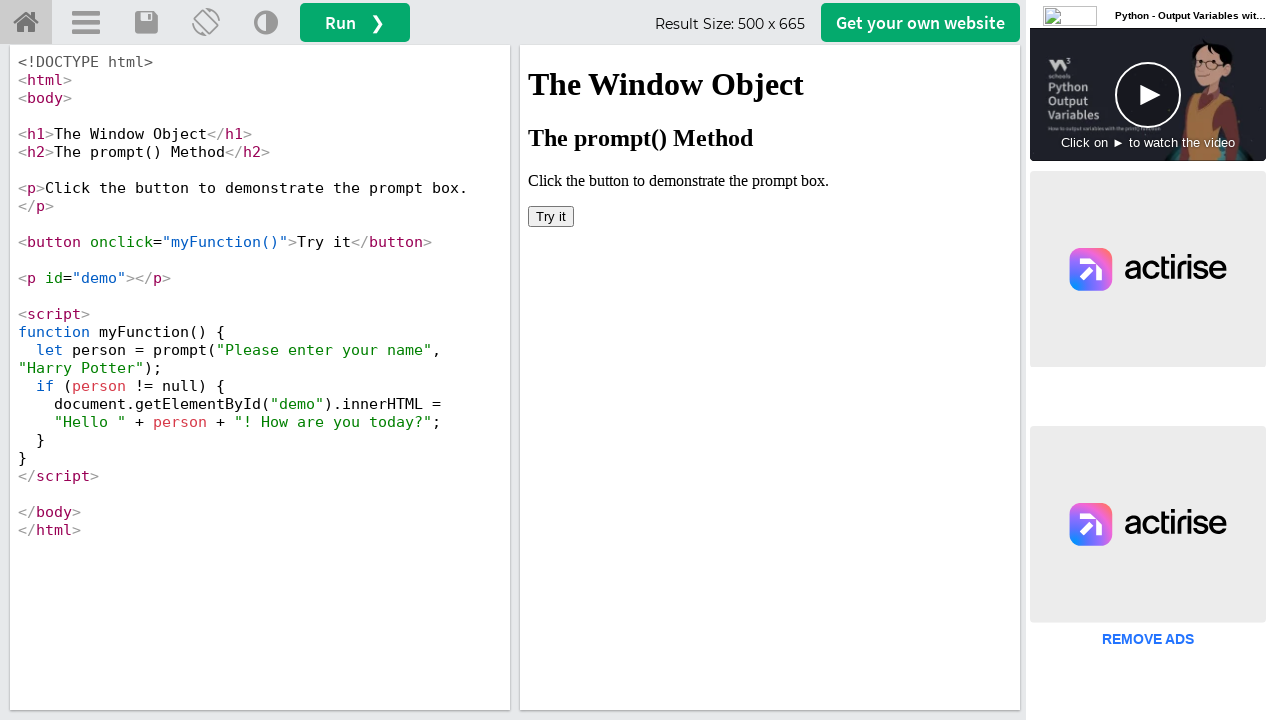

Set up dialog handler to accept prompt with 'Kavi'
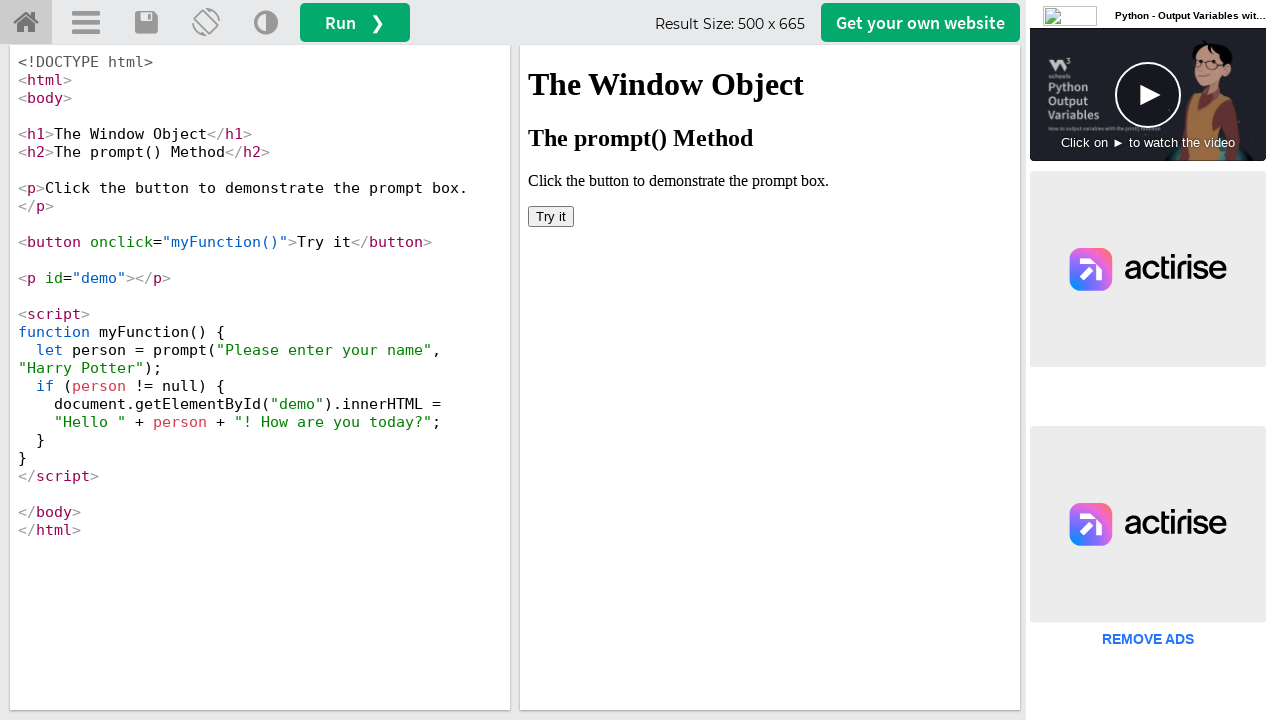

Clicked 'Try it' button to trigger JavaScript prompt at (551, 216) on #iframeResult >> internal:control=enter-frame >> xpath=//button[text()='Try it']
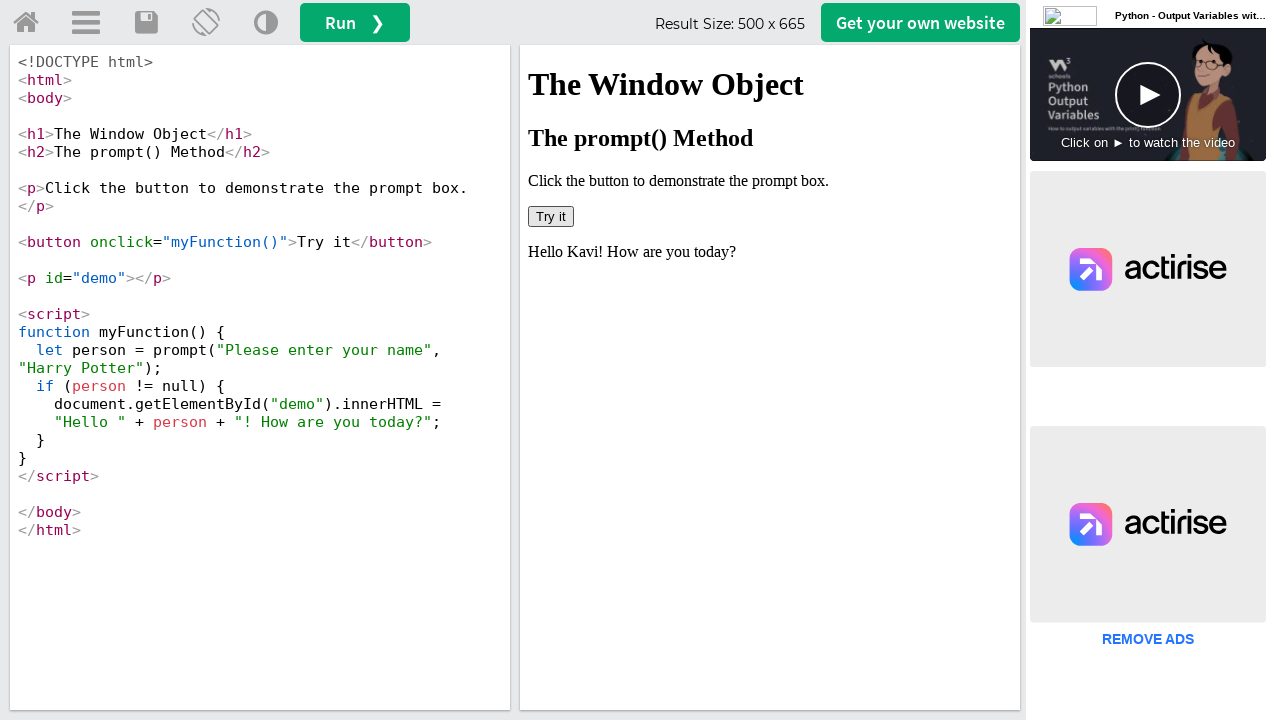

Retrieved result text from demo element
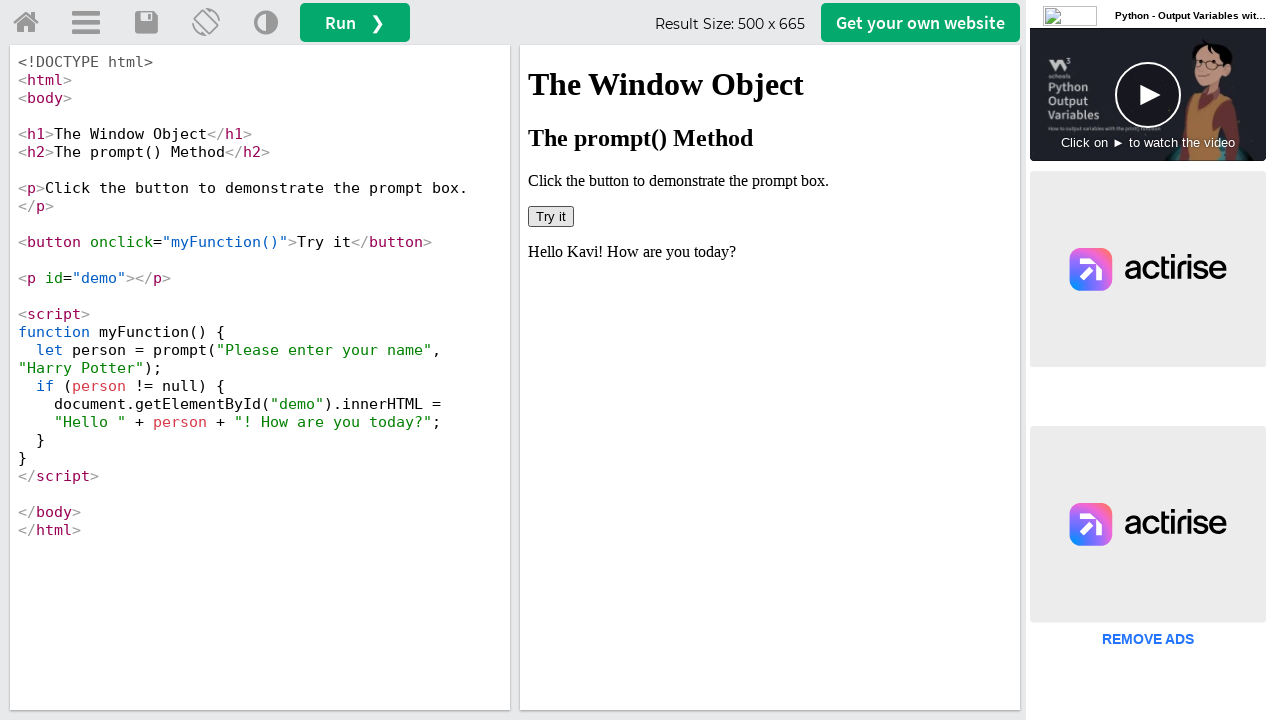

Printed result text: Hello Kavi! How are you today?
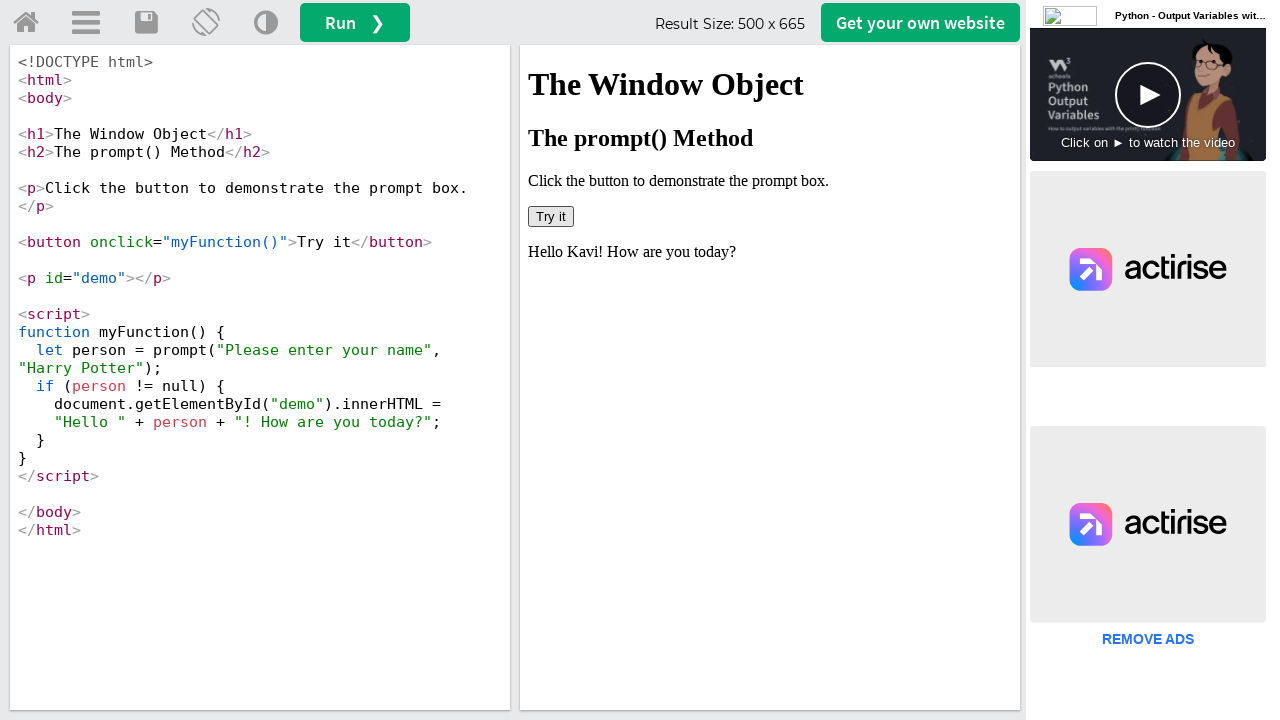

Verified that 'Kavi' is present in the result text
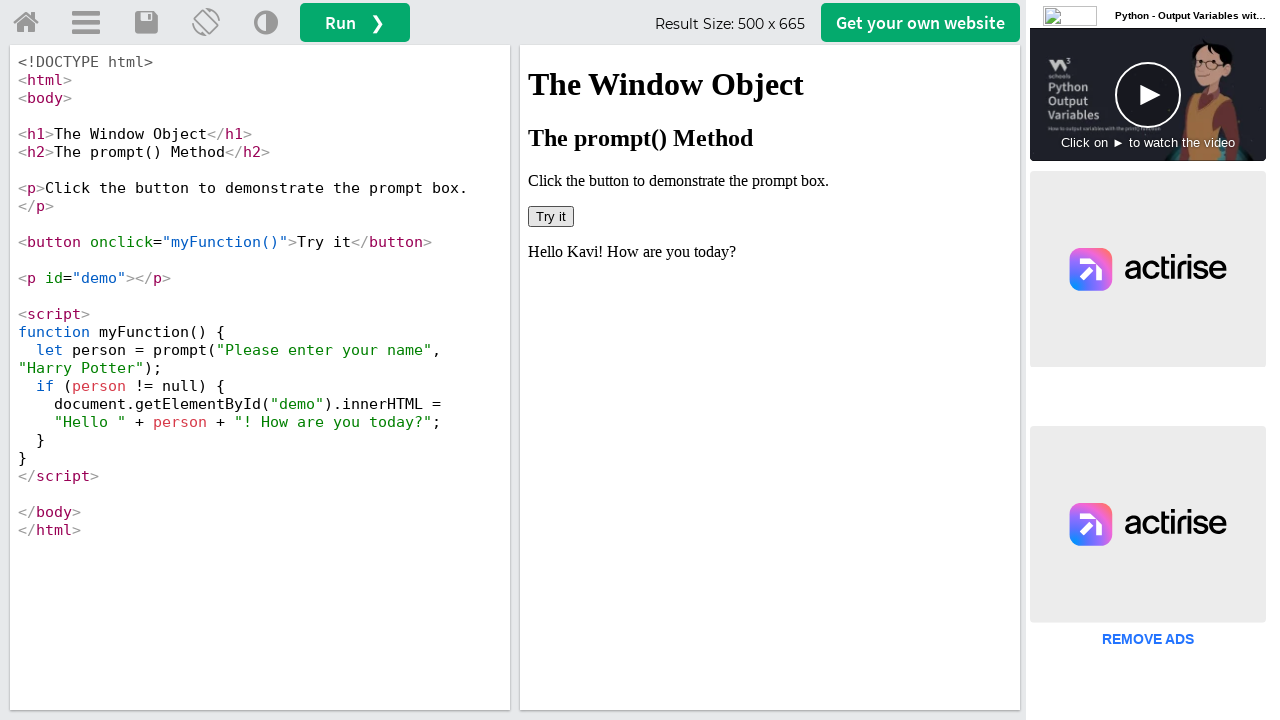

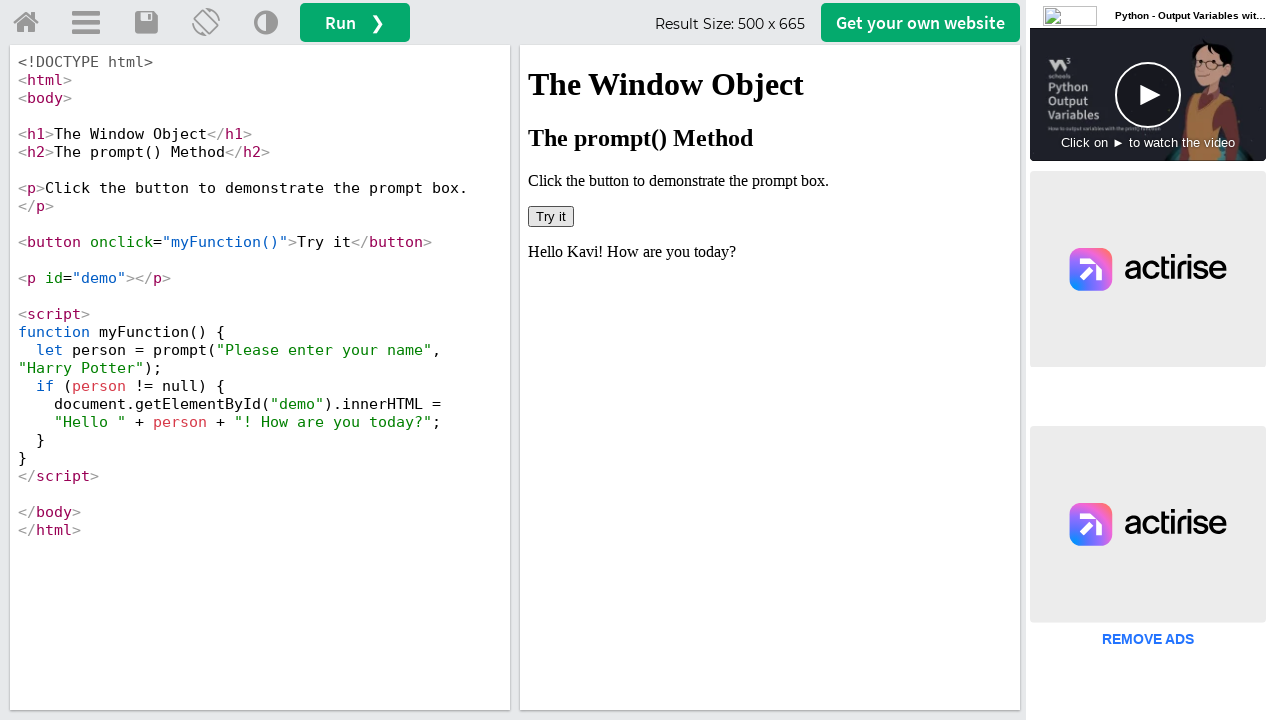